Navigates to Multiple Windows section, creates a new browser tab programmatically, navigates to Apple's website in the new tab, switches between tabs, and closes the new tab.

Starting URL: https://techglobal-training.com/frontend

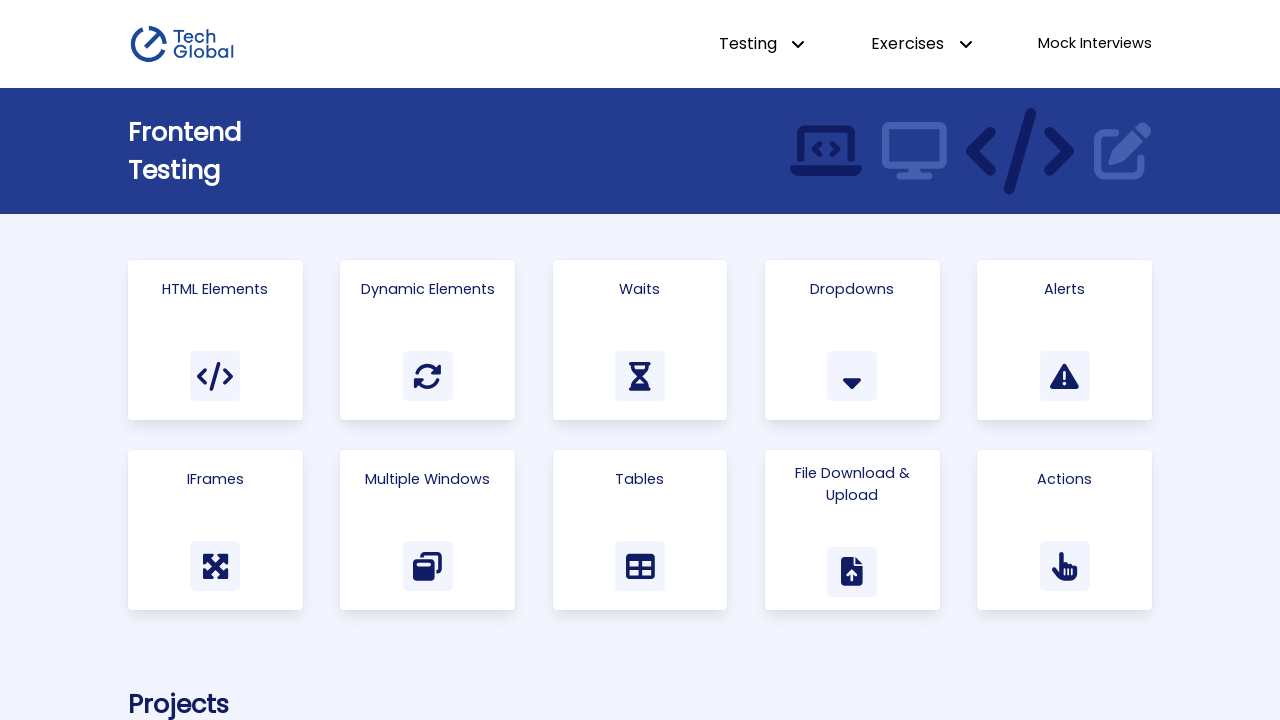

Clicked on 'Multiple Windows' link at (428, 530) on a:has-text('Multiple Windows')
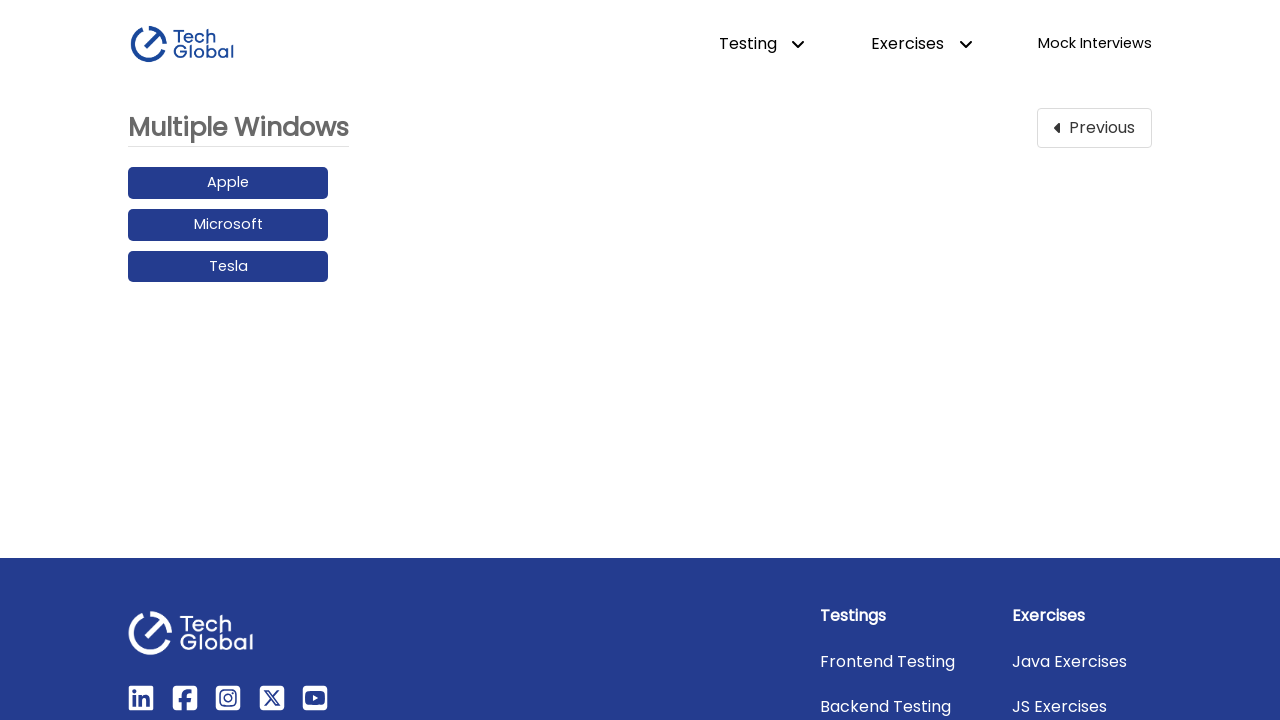

Created a new browser tab programmatically
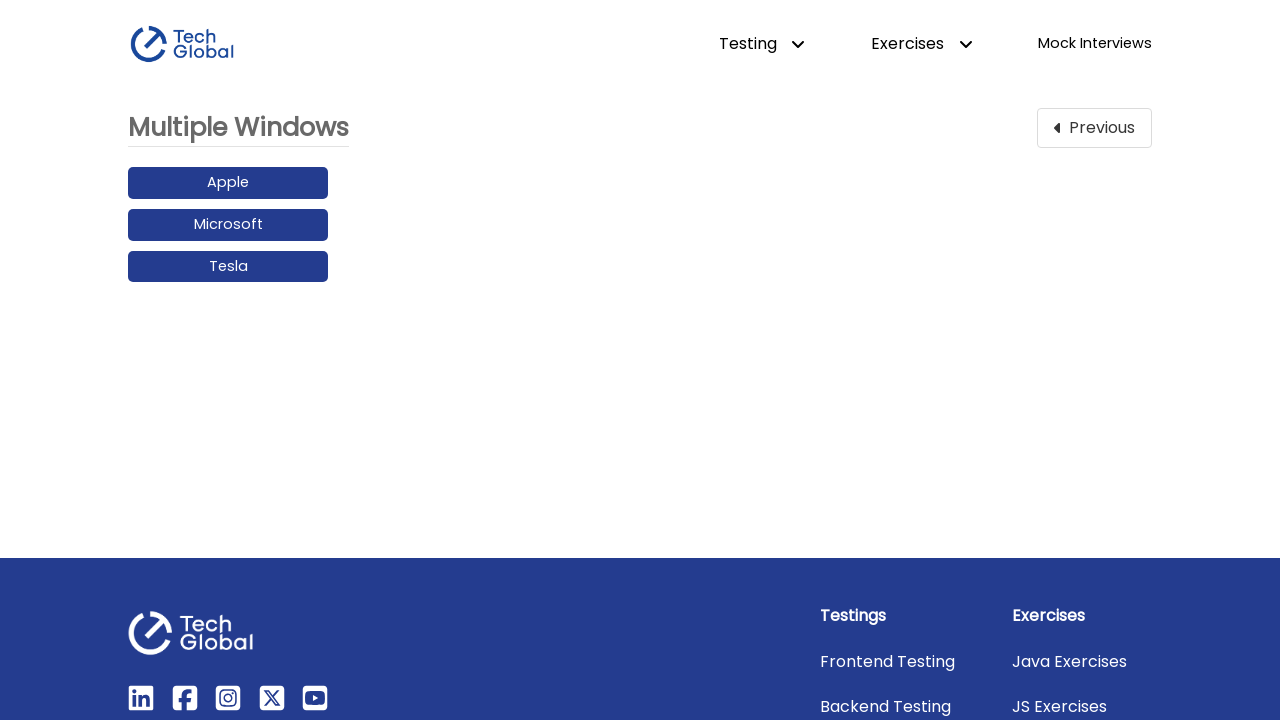

Navigated to Apple's website in the new tab
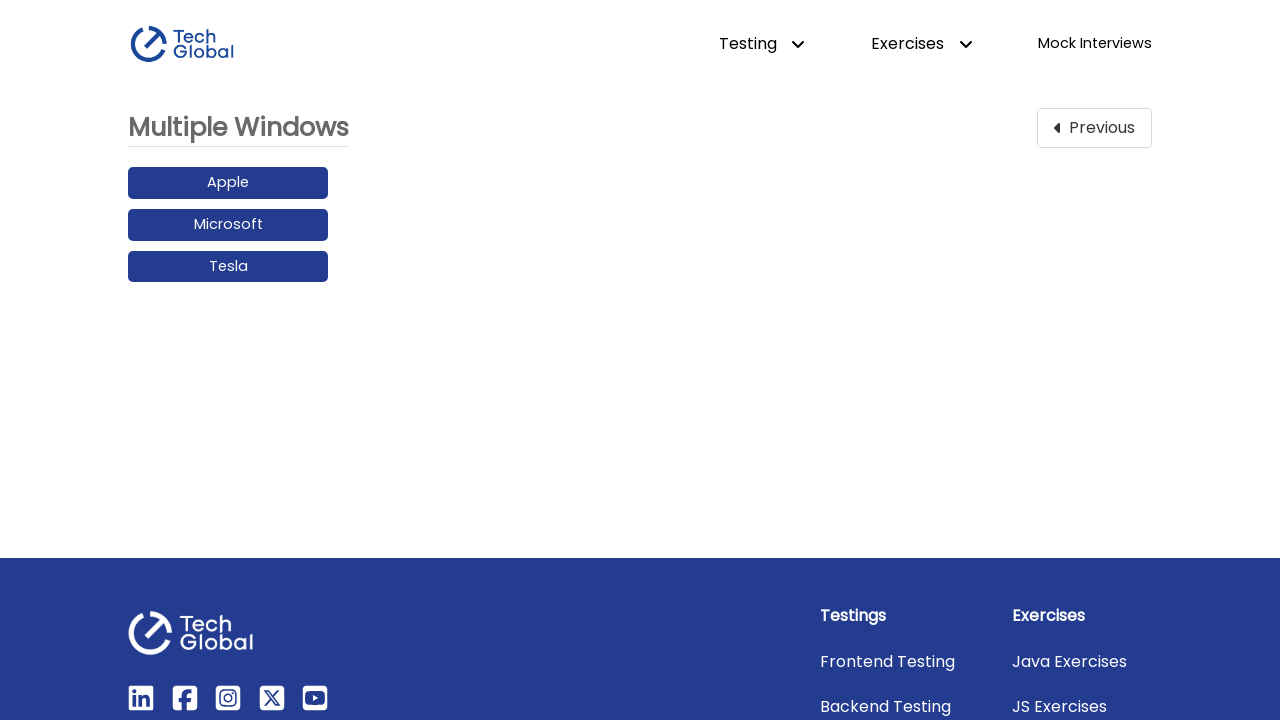

Switched to the original tab
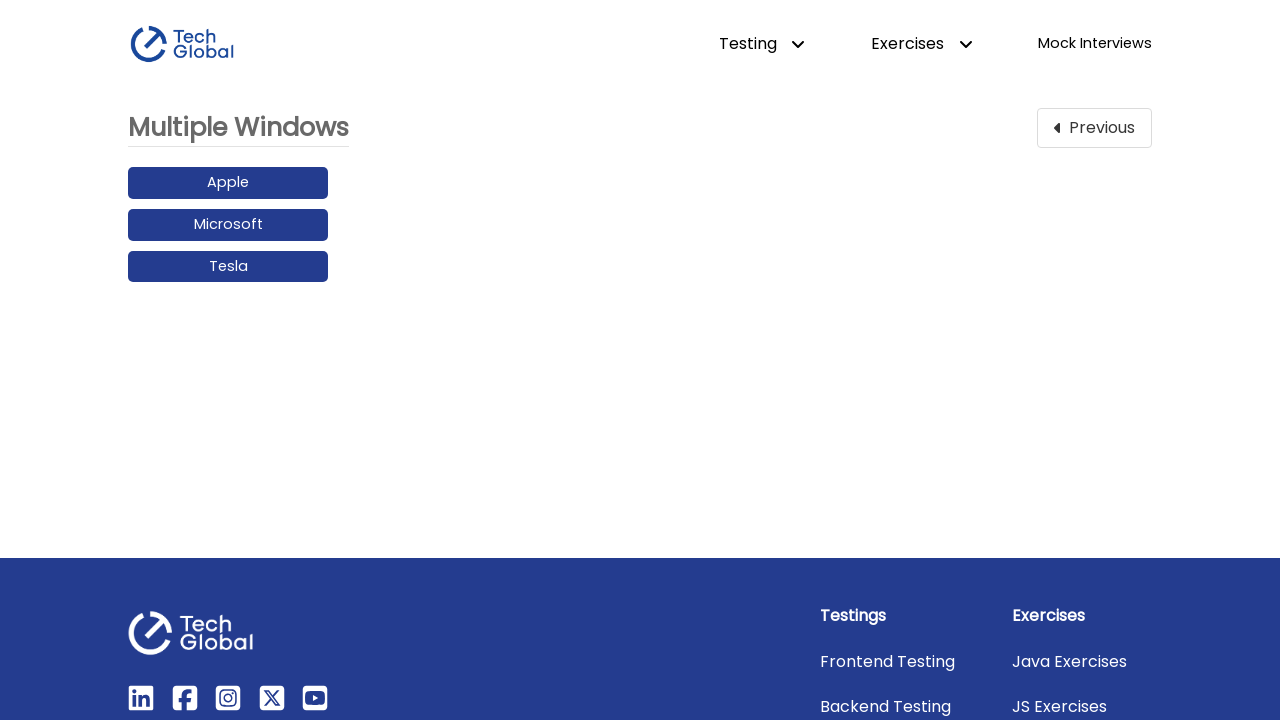

Switched to the new tab
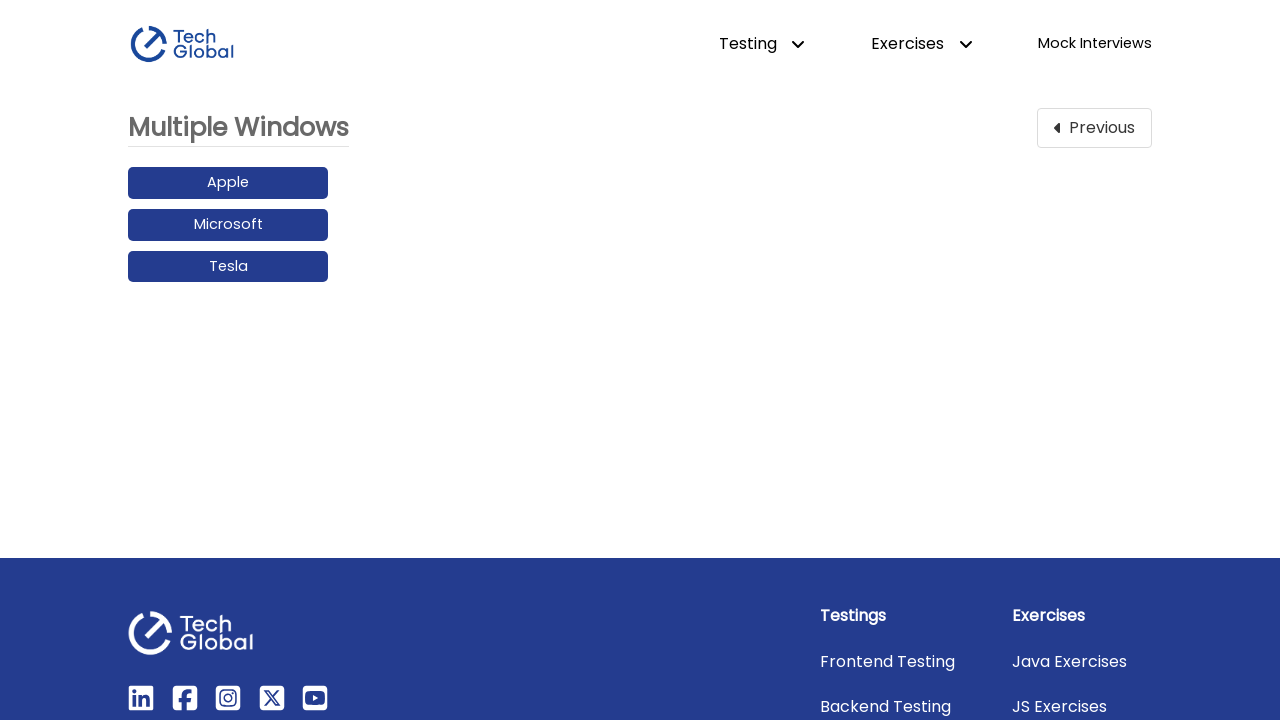

Closed the new tab
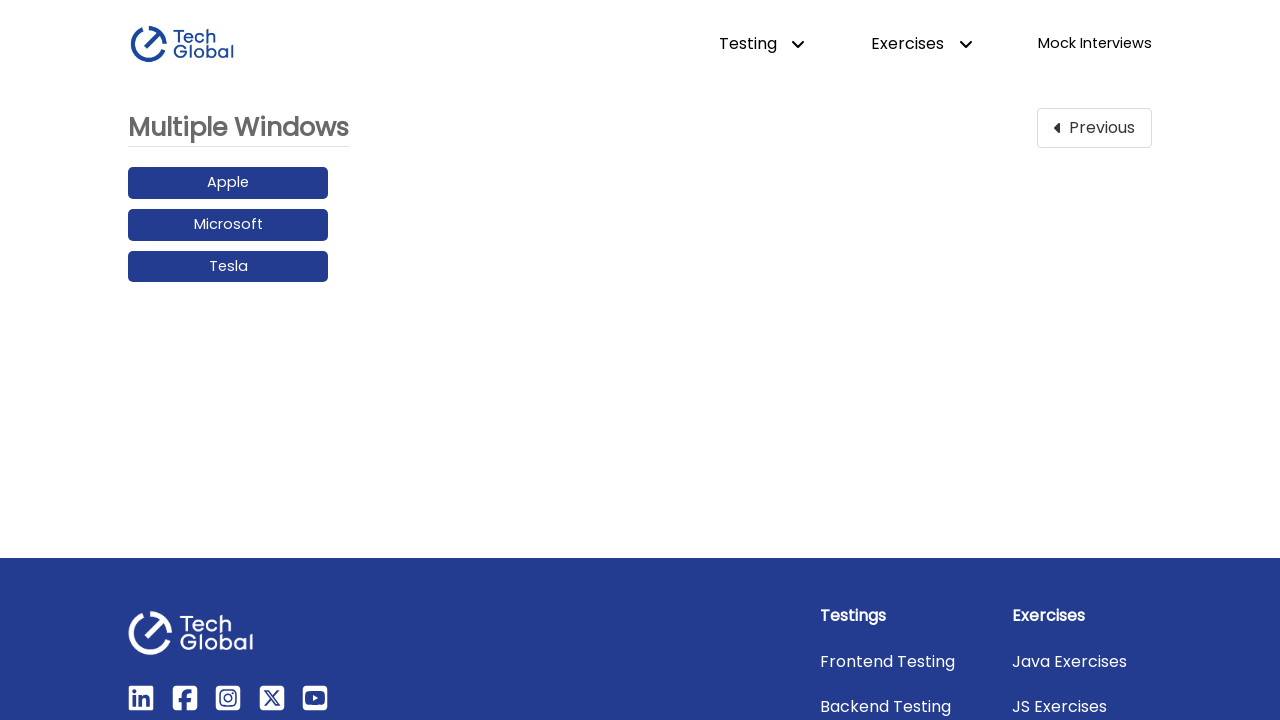

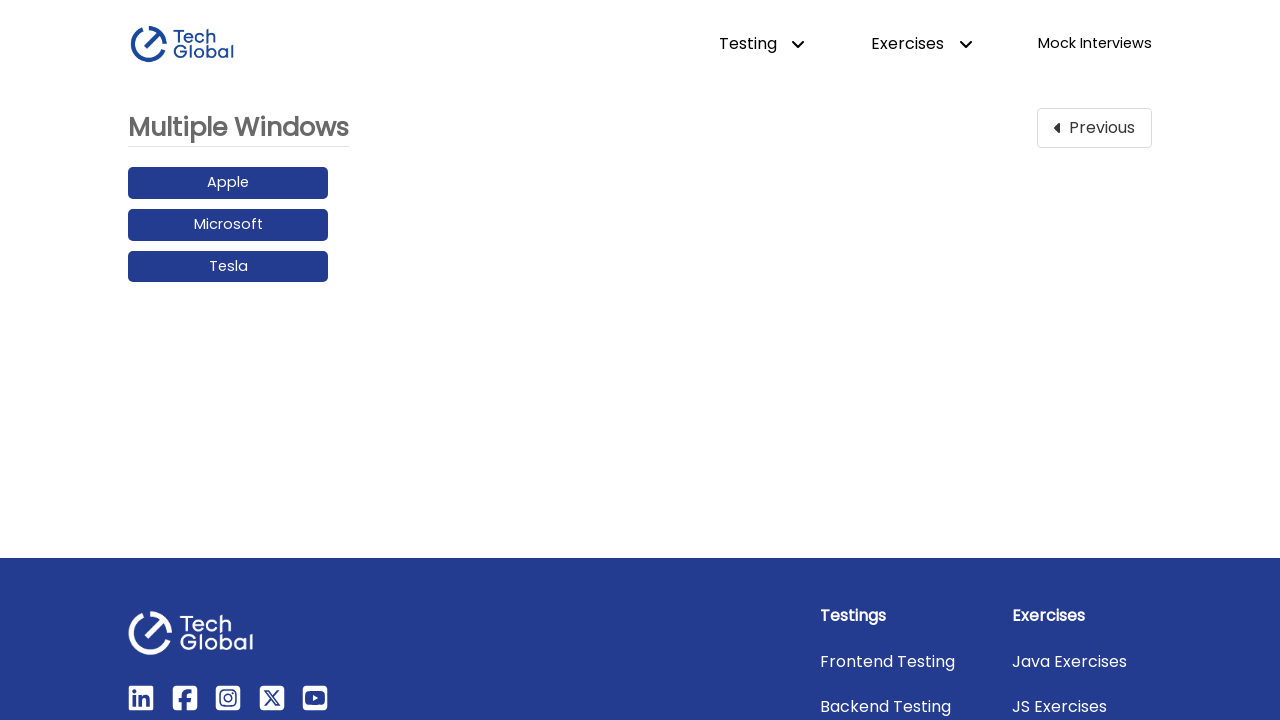